Gets the href from the open tab link, navigates directly to that URL, searches for 'selenium', and navigates back

Starting URL: https://www.letskodeit.com/practice

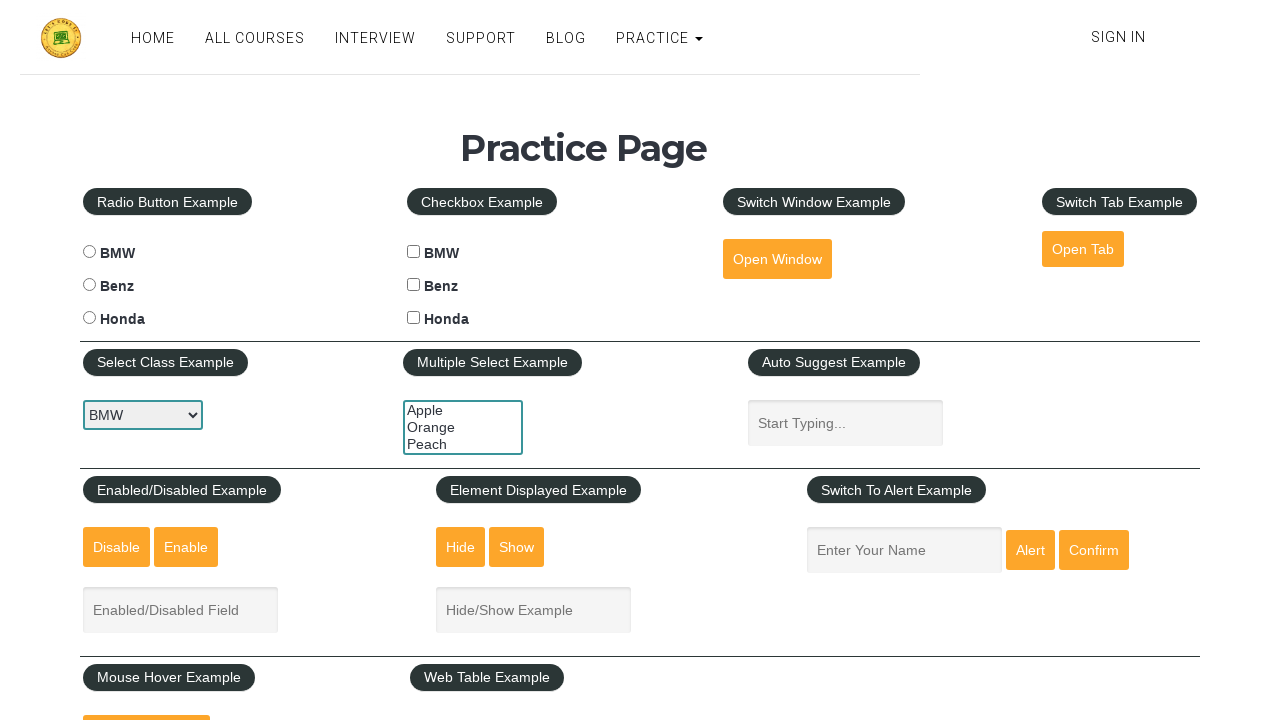

Retrieved href attribute from open tab link
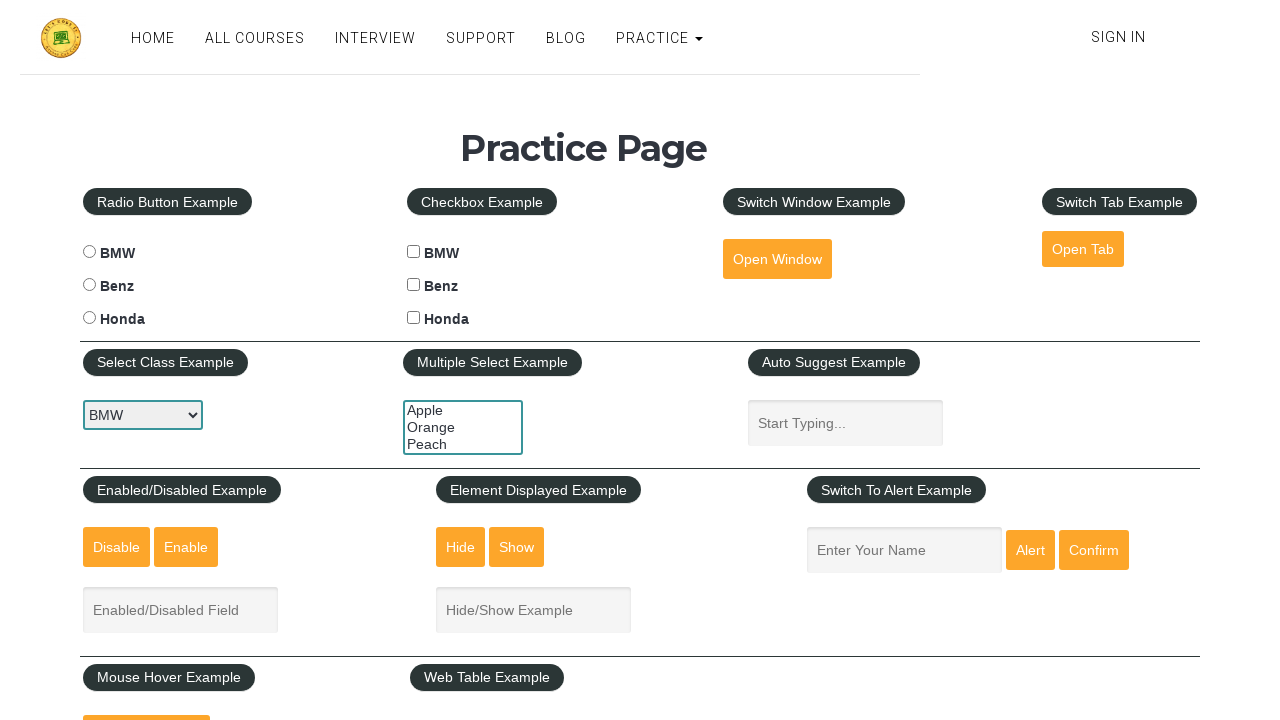

Navigated directly to the courses URL
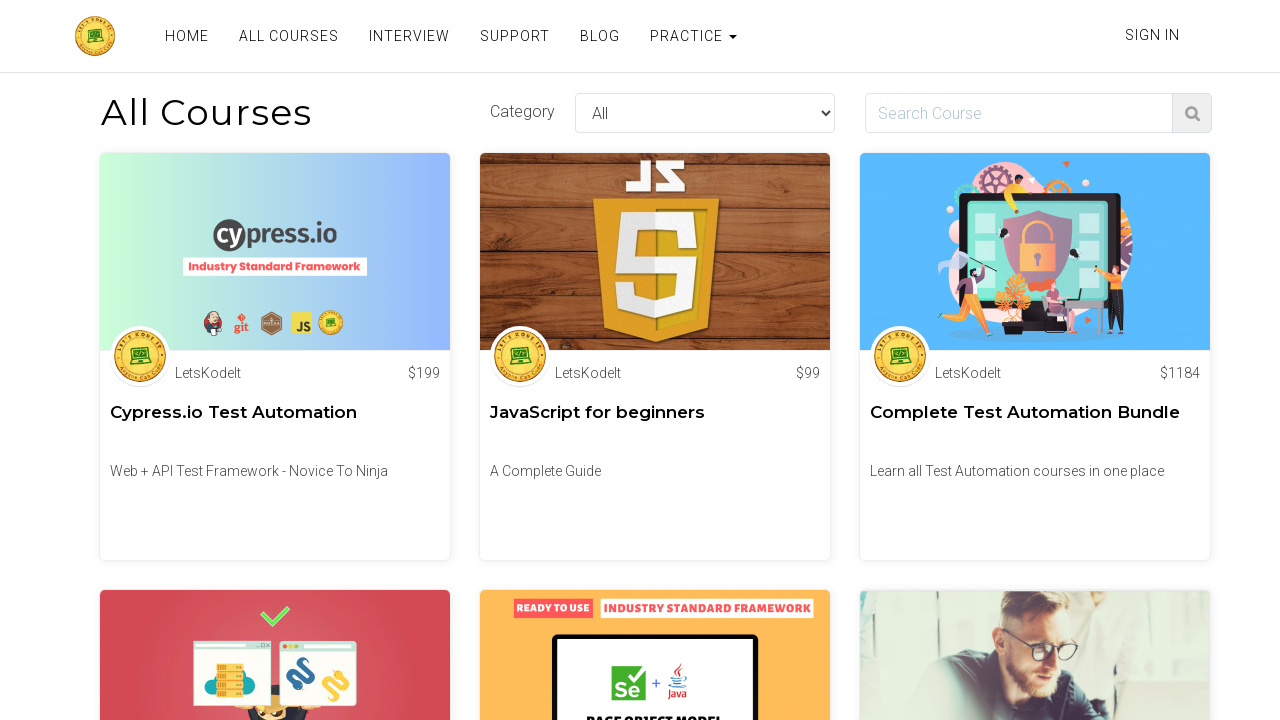

Verified URL contains '/courses'
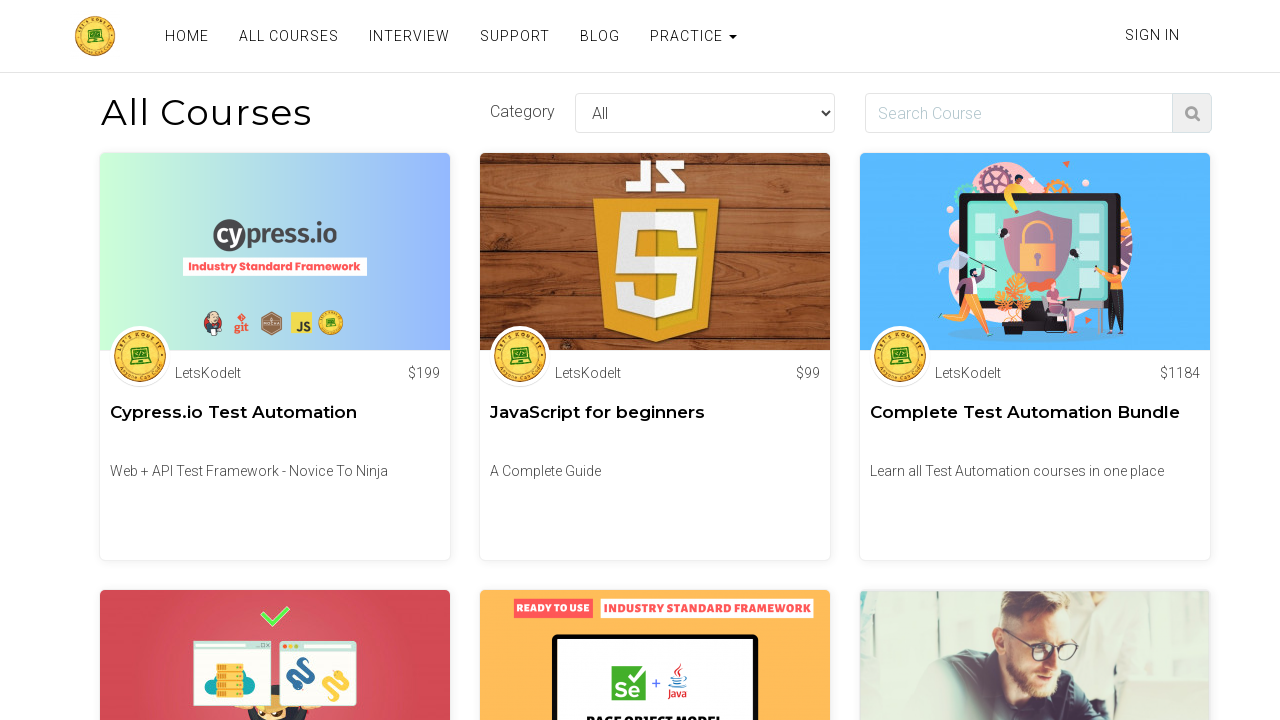

Entered 'selenium' into the search field on [class*='form-control find-input']
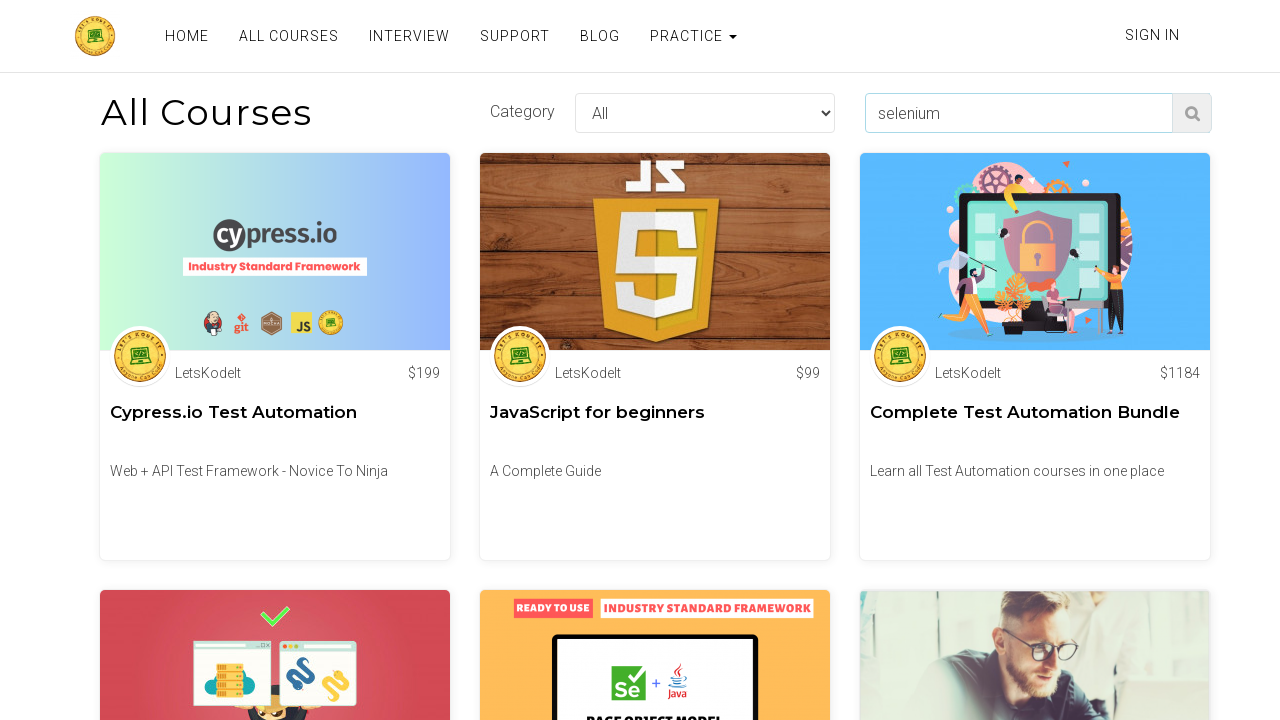

Clicked the search button to find selenium courses at (1192, 113) on [class*='find-course search-course']
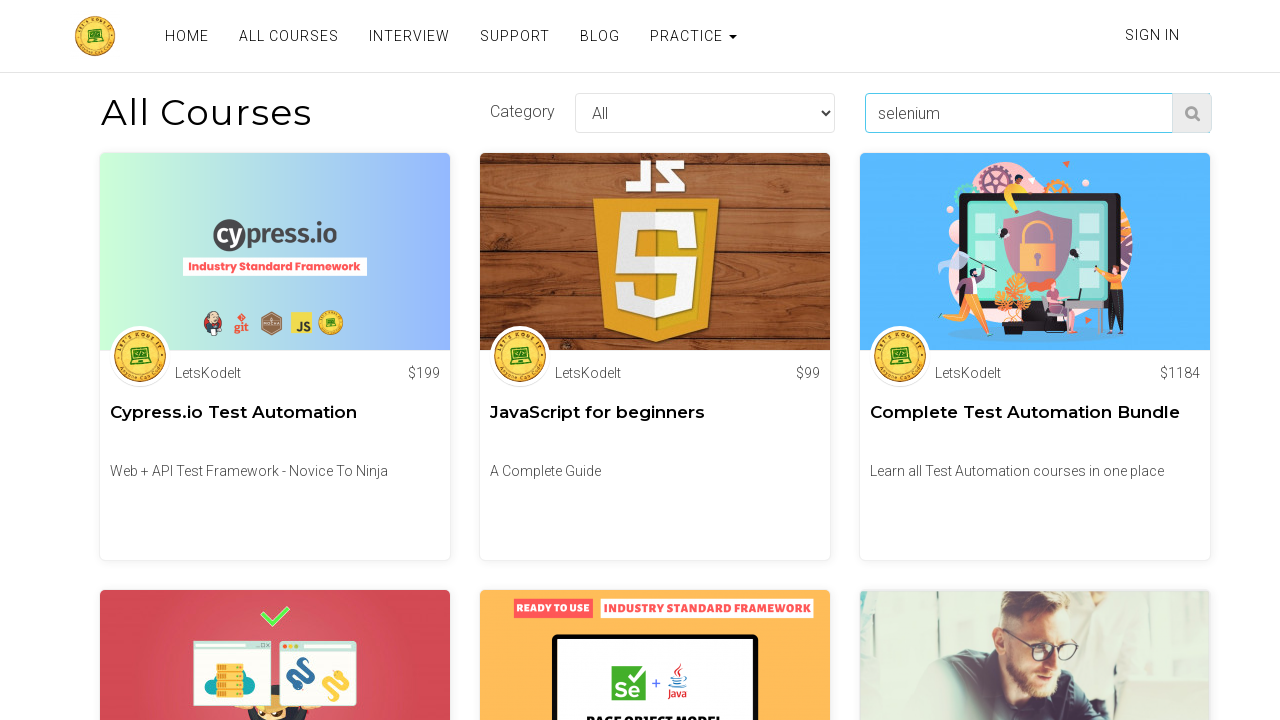

Navigated back to the previous page
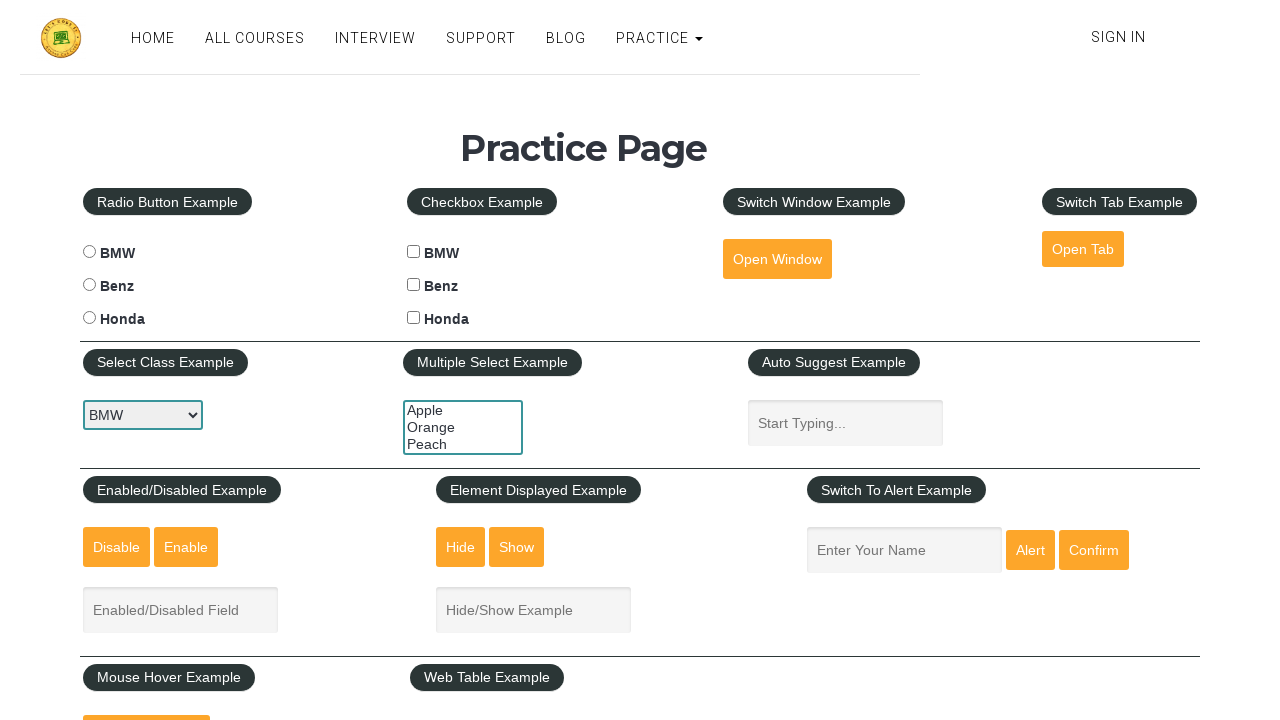

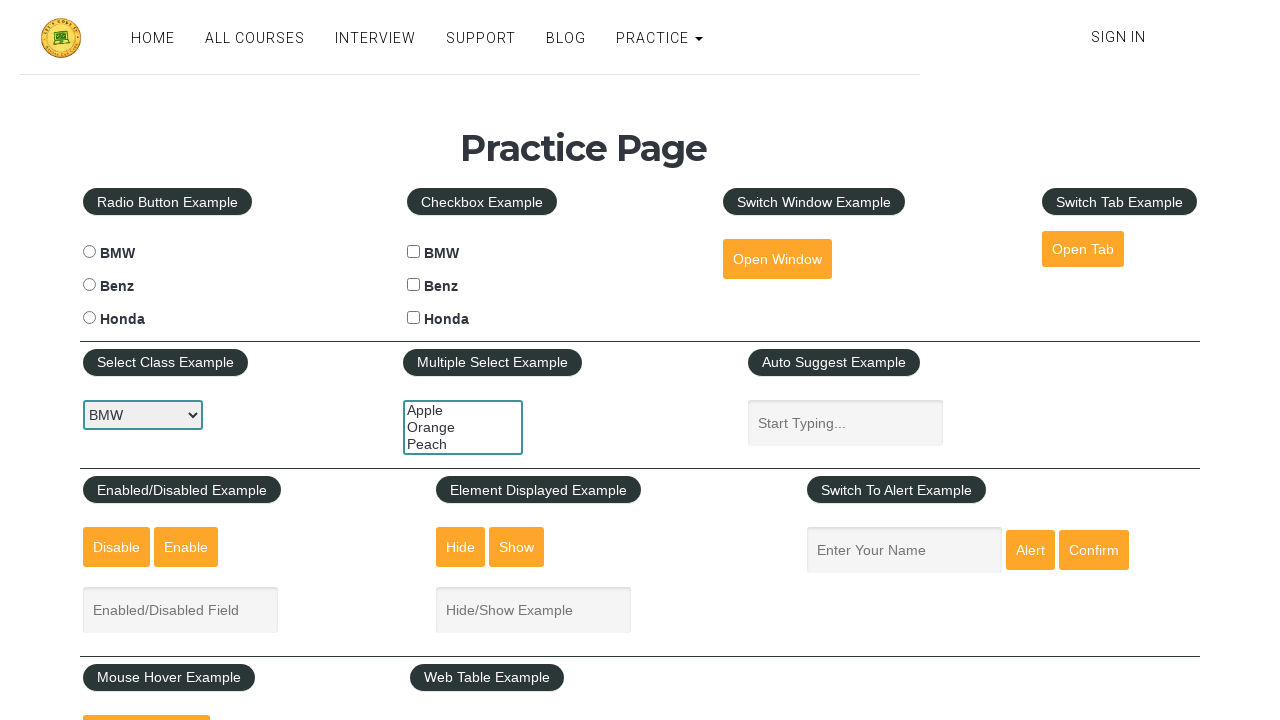